Tests file upload functionality on a practice form by uploading an image file and verifying the upload was successful

Starting URL: https://demoqa.com/automation-practice-form

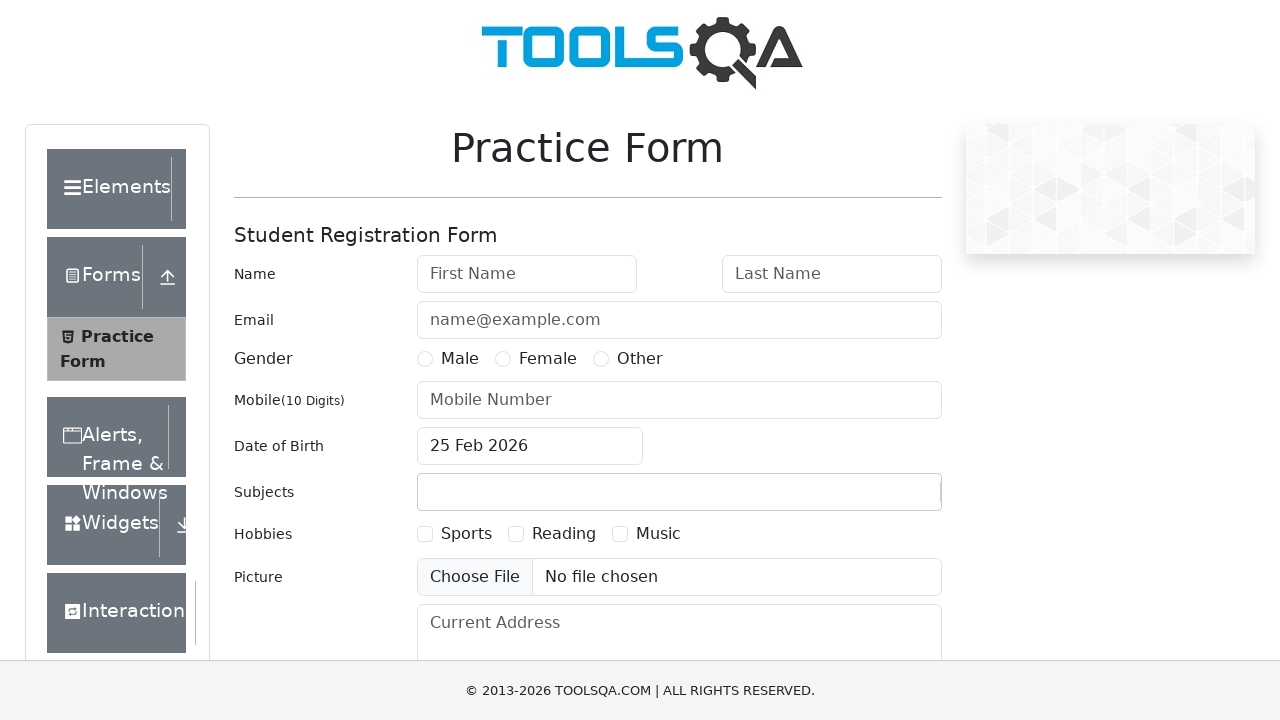

Created temporary PNG image file for upload testing
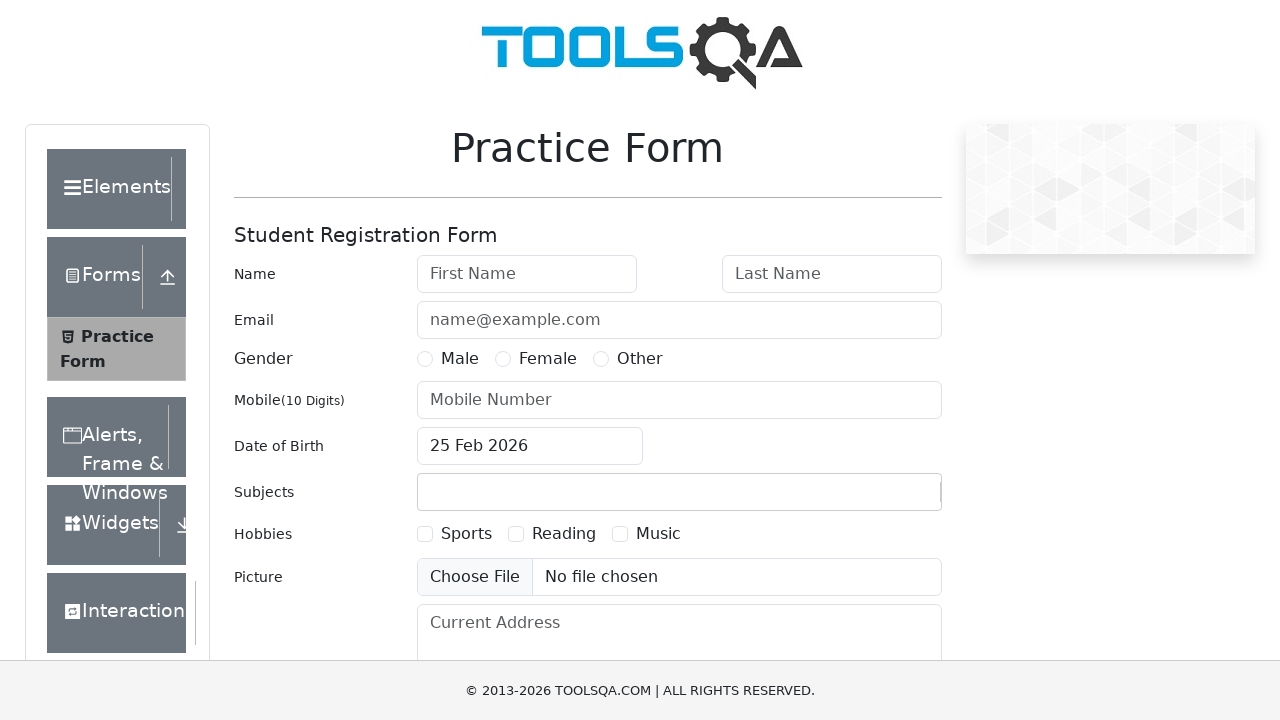

Uploaded image file to the practice form
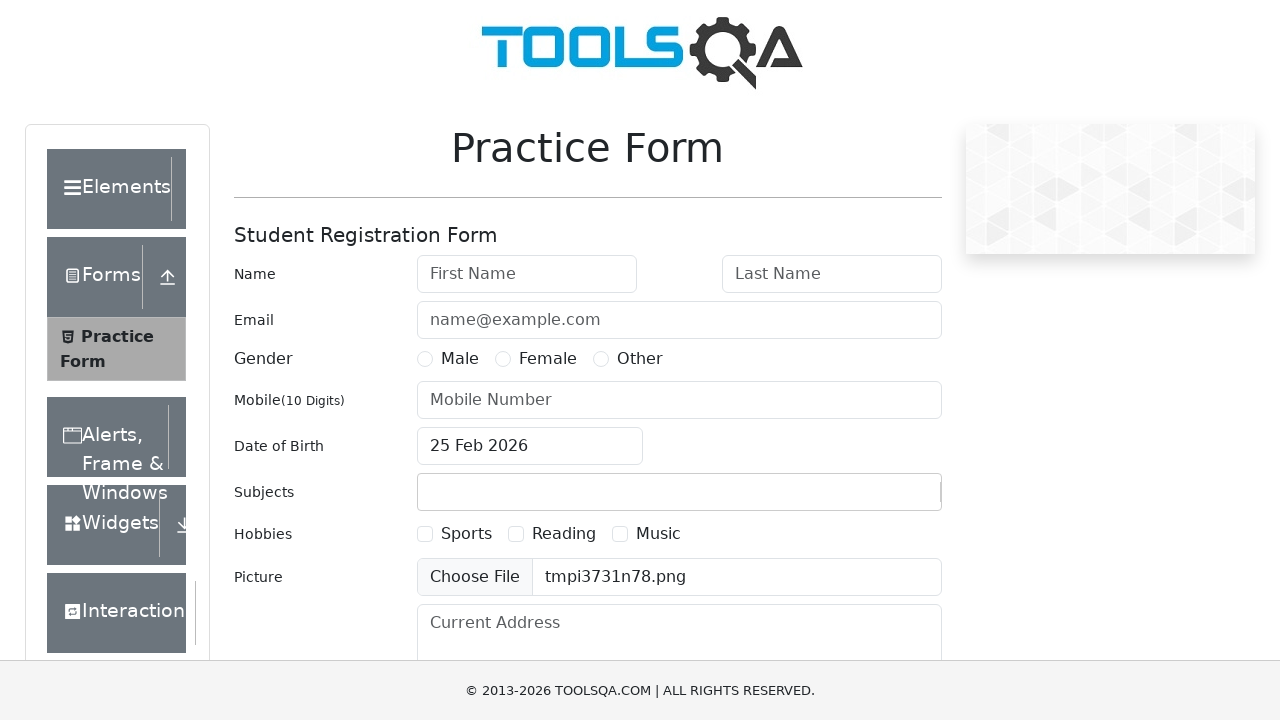

Retrieved uploaded file value from input element
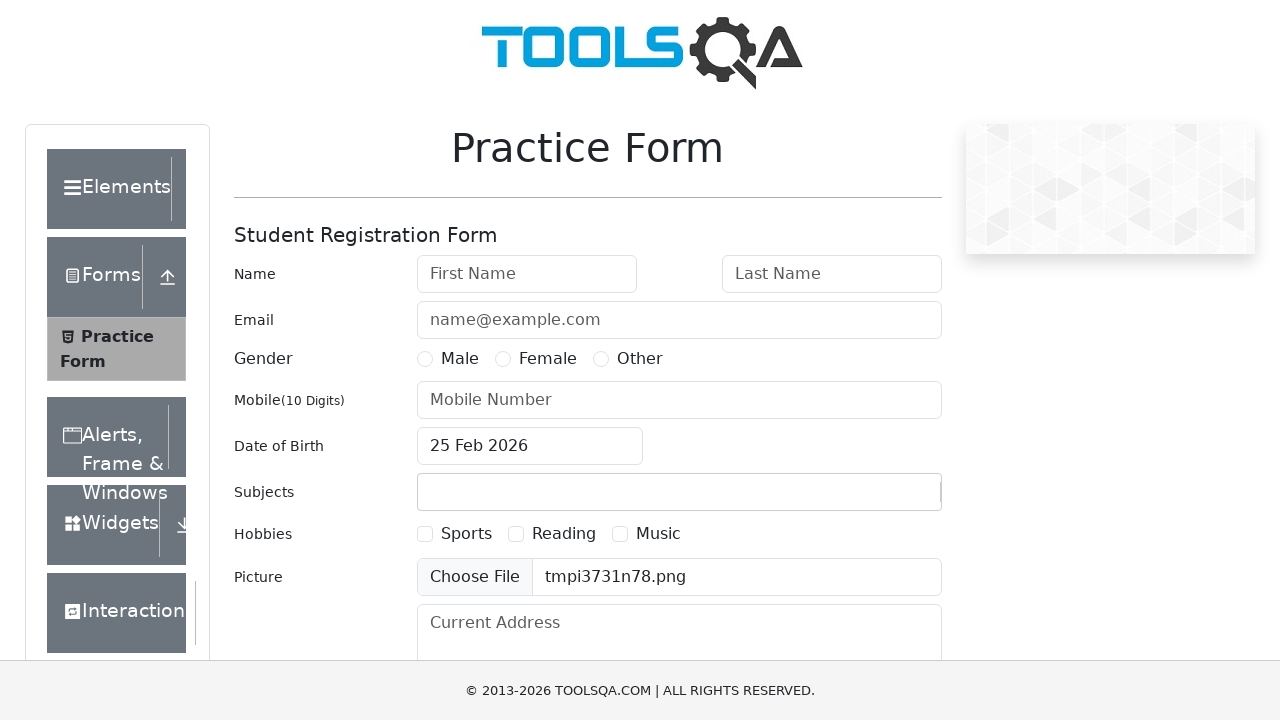

Verified that file upload was successful by confirming filename in input value
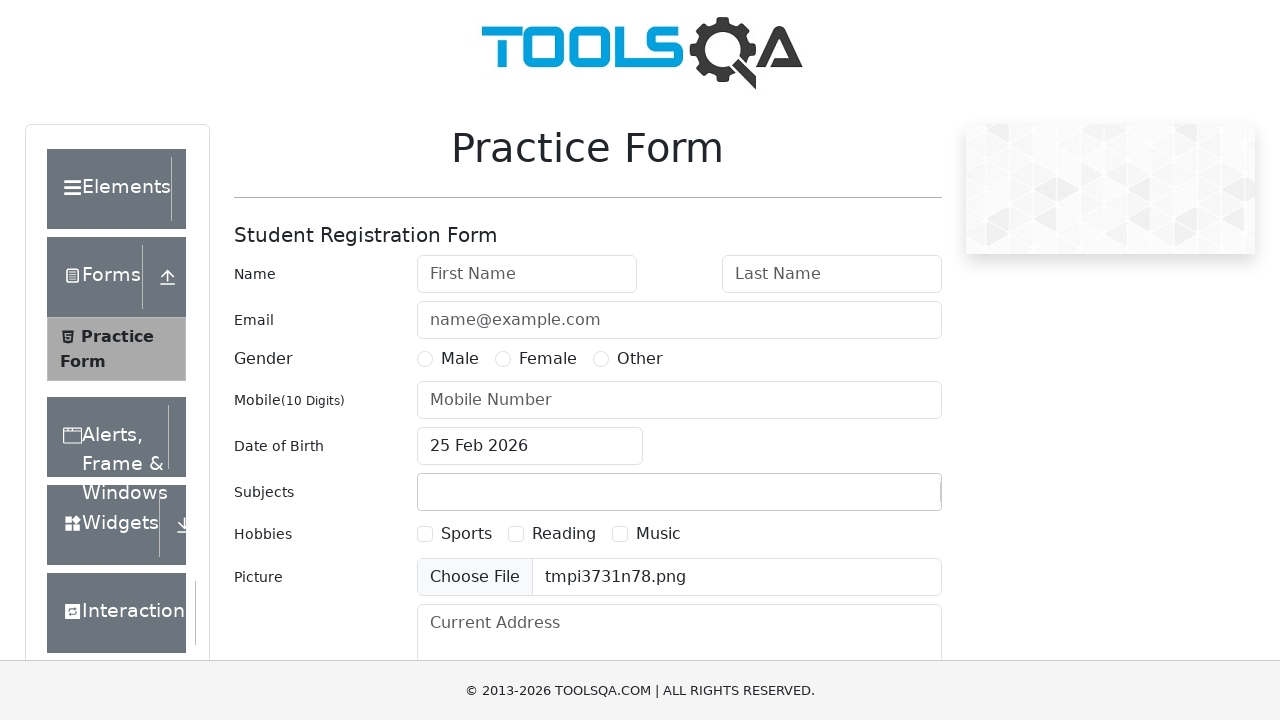

Cleaned up temporary file
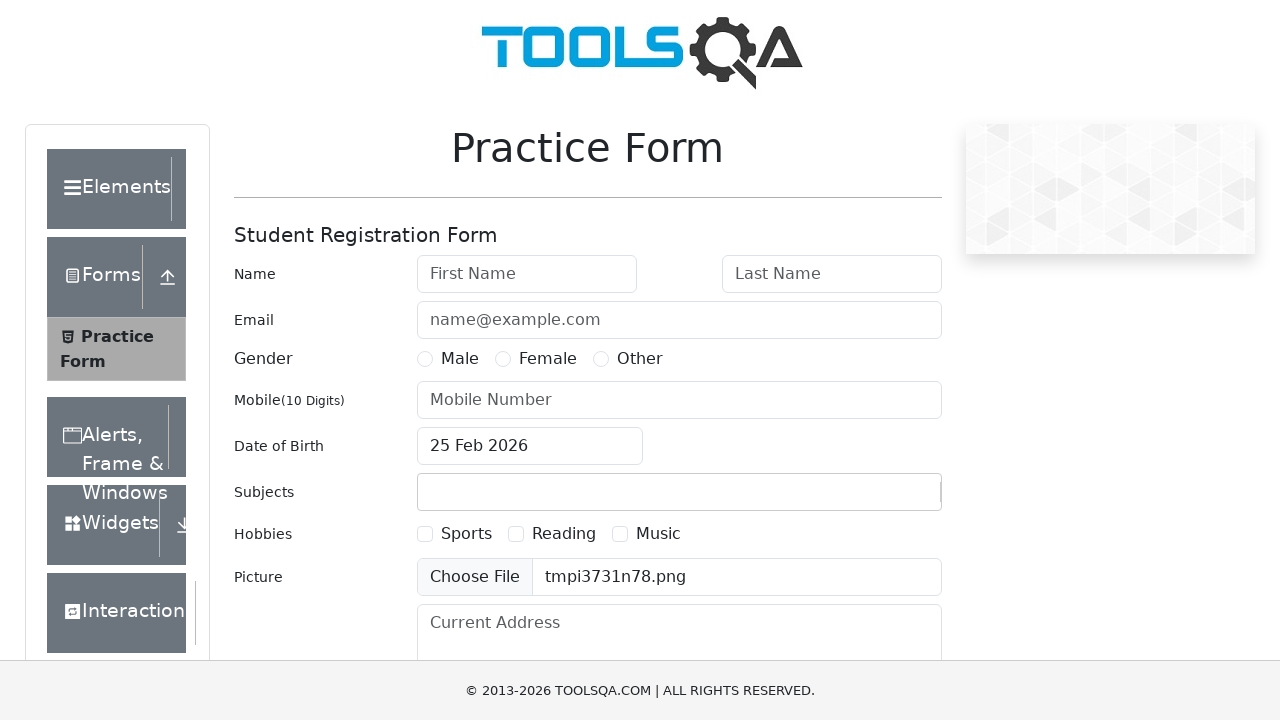

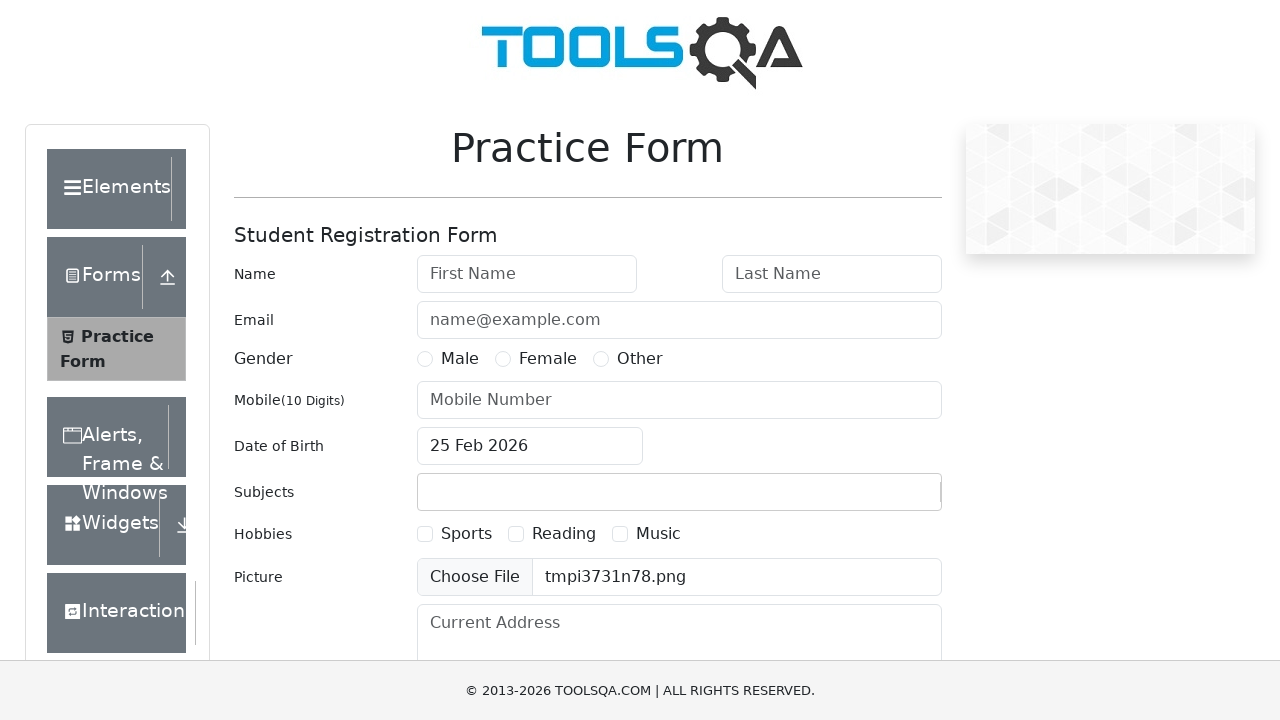